Tests dynamic controls page by clicking Remove button, verifying "It's gone!" message appears, then clicking Add button and verifying "It's back!" message appears

Starting URL: https://the-internet.herokuapp.com/dynamic_controls

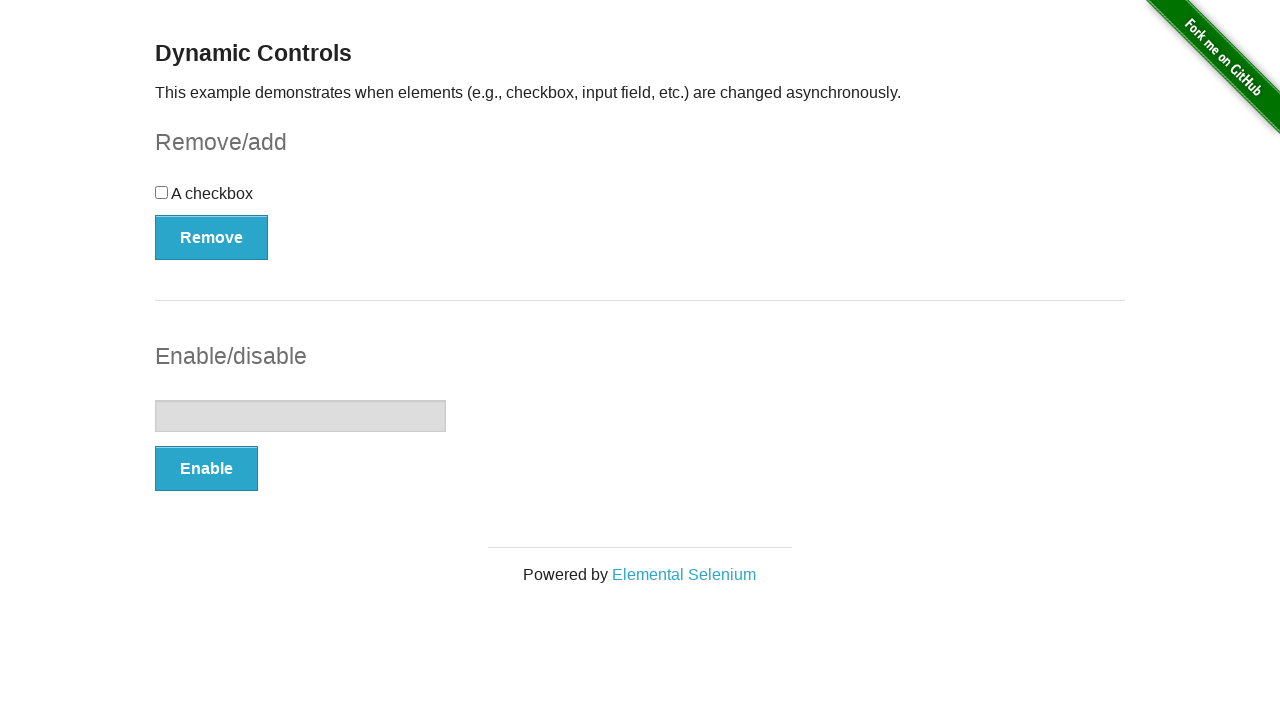

Clicked Remove button at (212, 237) on xpath=(//button[@type='button'])[1]
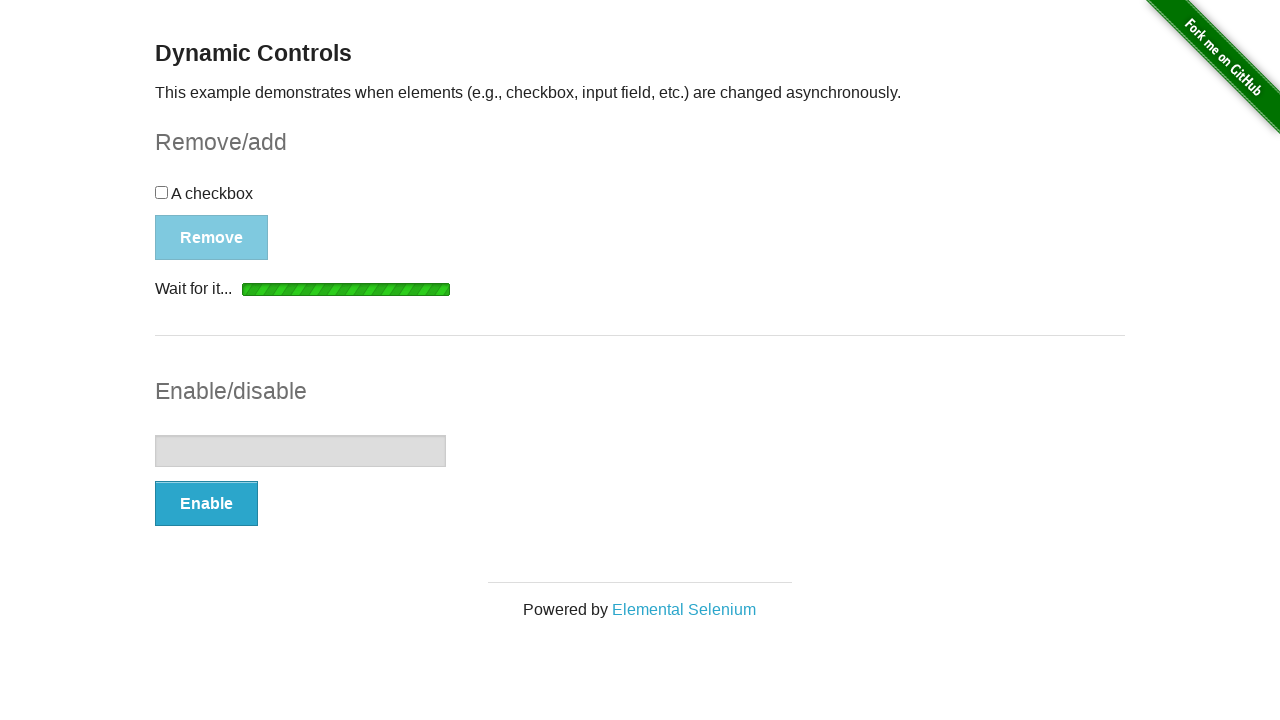

Waited for message element to appear
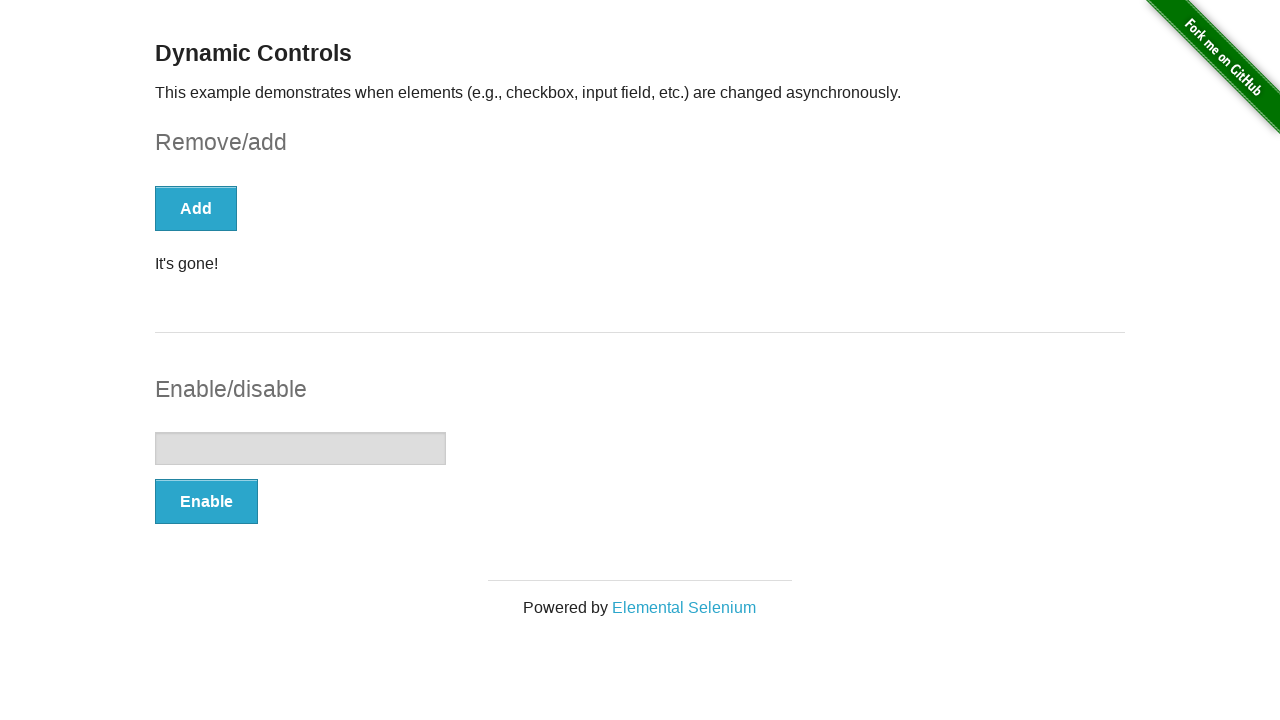

Verified 'It's gone!' message is visible after removing control
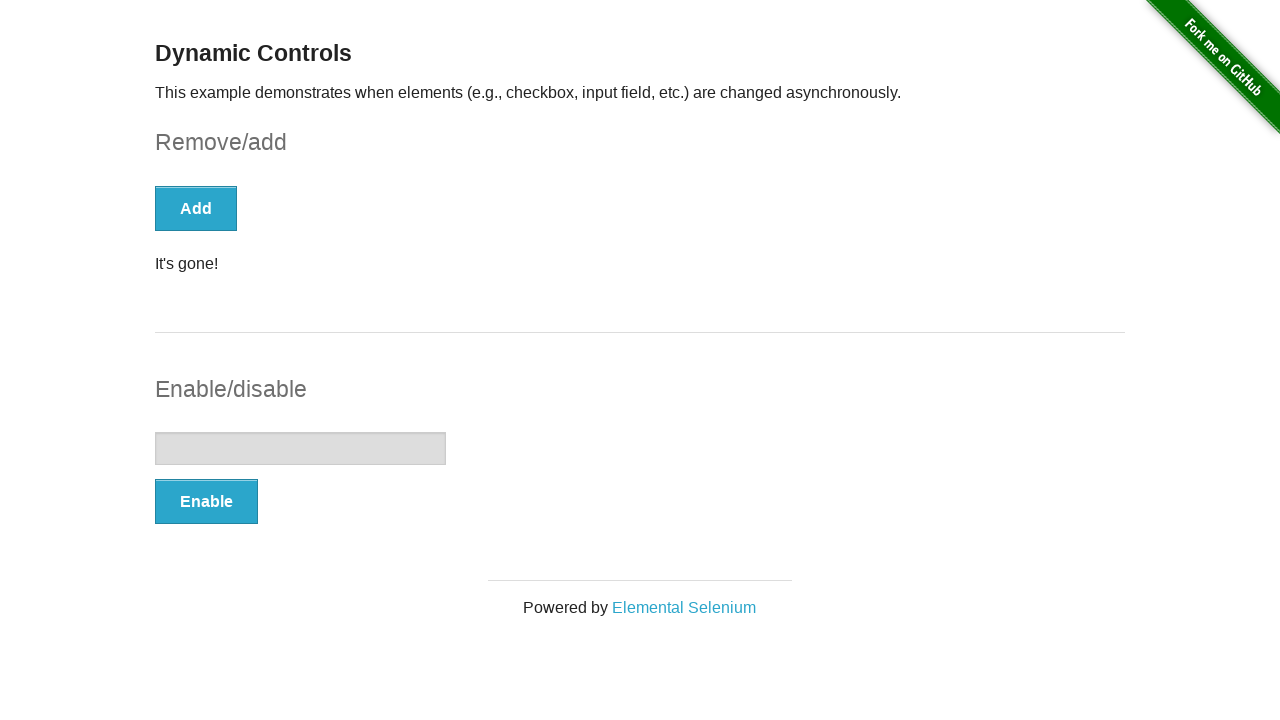

Clicked Add button at (196, 208) on xpath=//button[text()='Add']
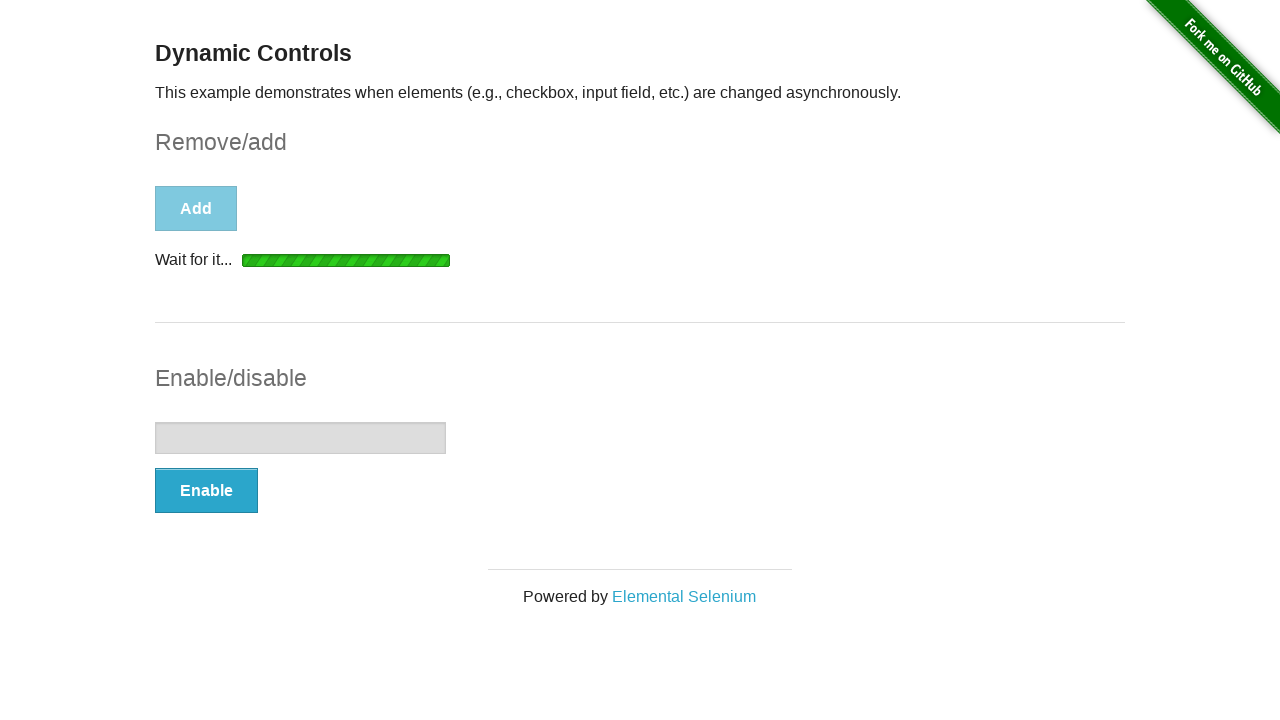

Waited for message element to reappear
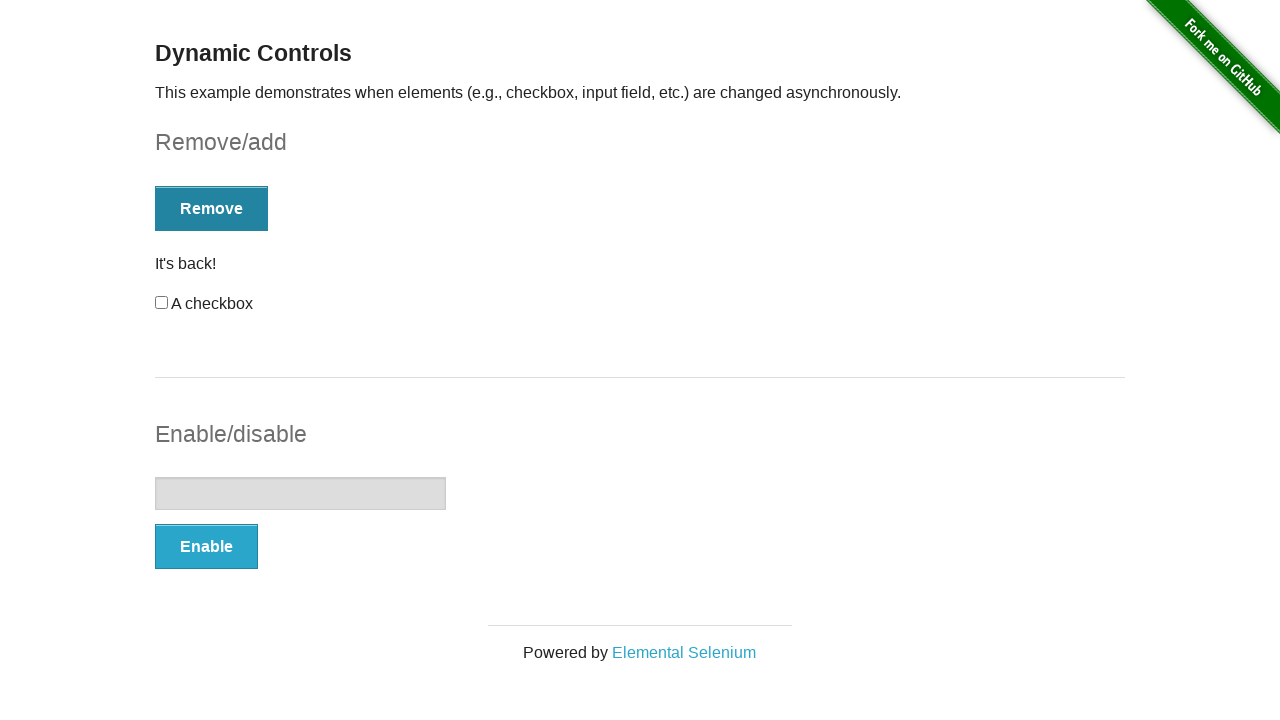

Verified 'It's back!' message is displayed after adding control
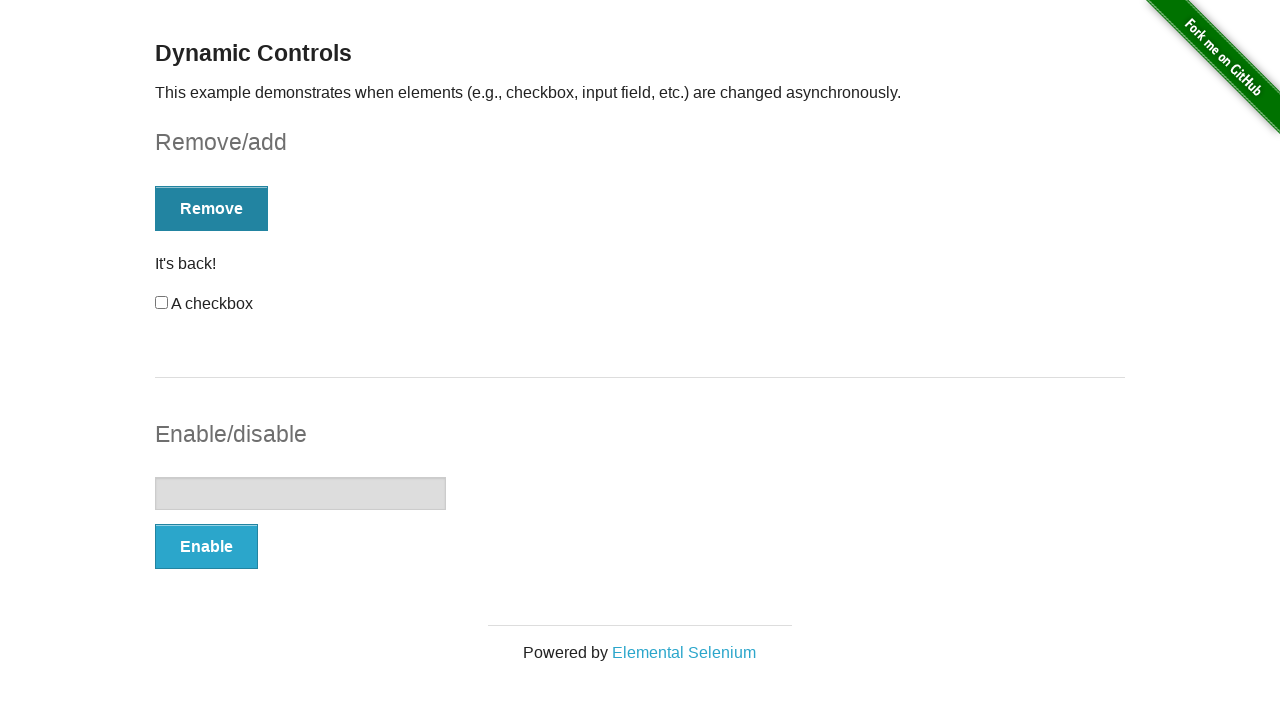

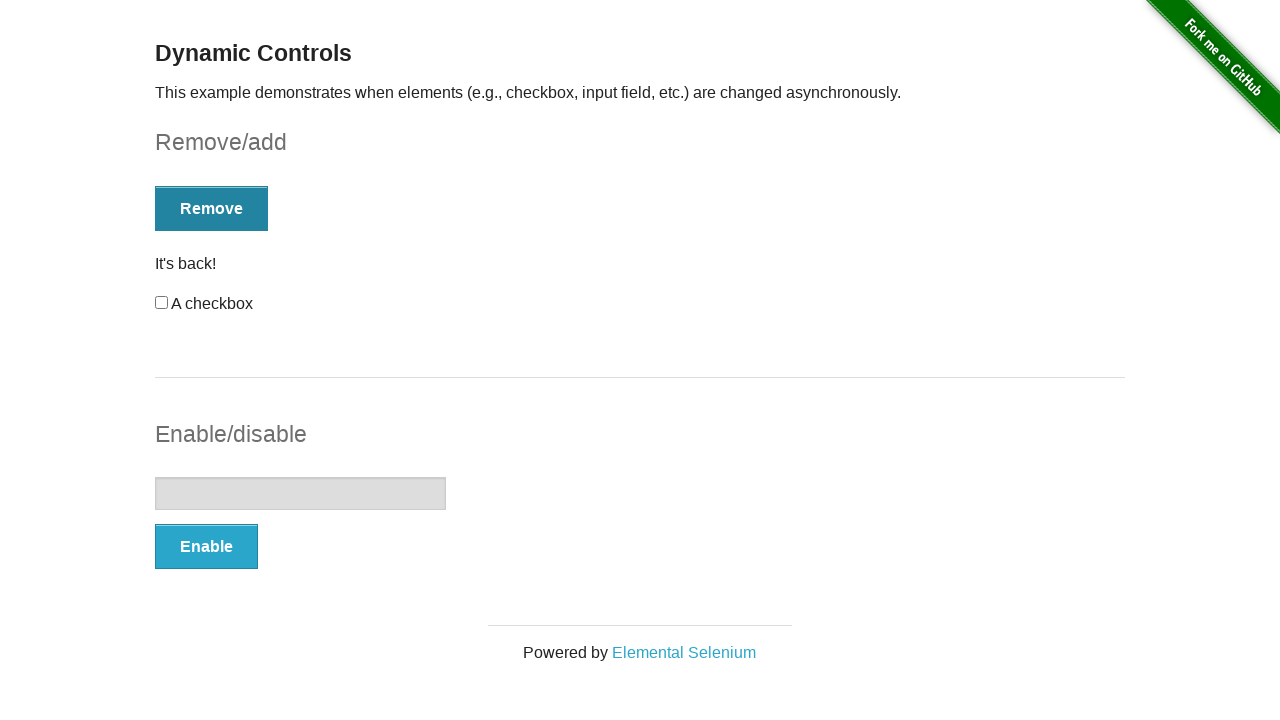